Tests the add/remove elements functionality by adding an element, verifying the delete button appears, clicking delete, and verifying the page title remains visible

Starting URL: https://the-internet.herokuapp.com/add_remove_elements/

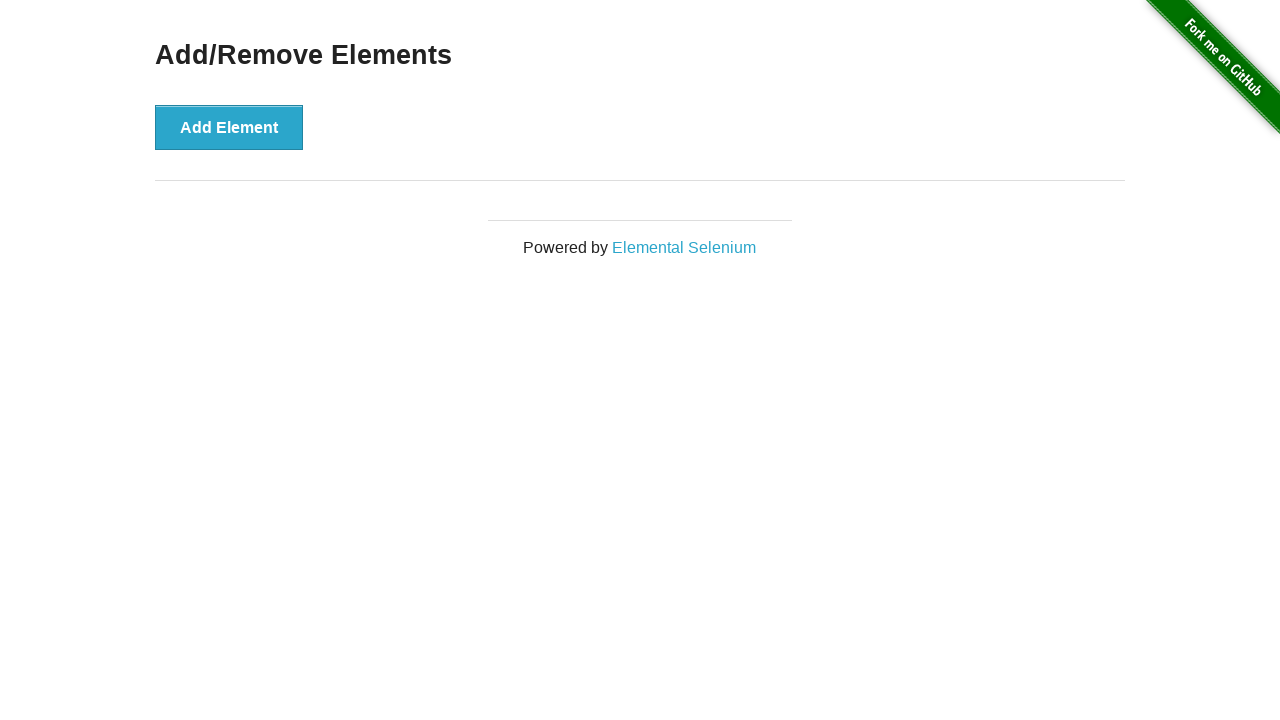

Clicked 'Add Element' button using XPath at (229, 127) on xpath=//button[text() = 'Add Element']
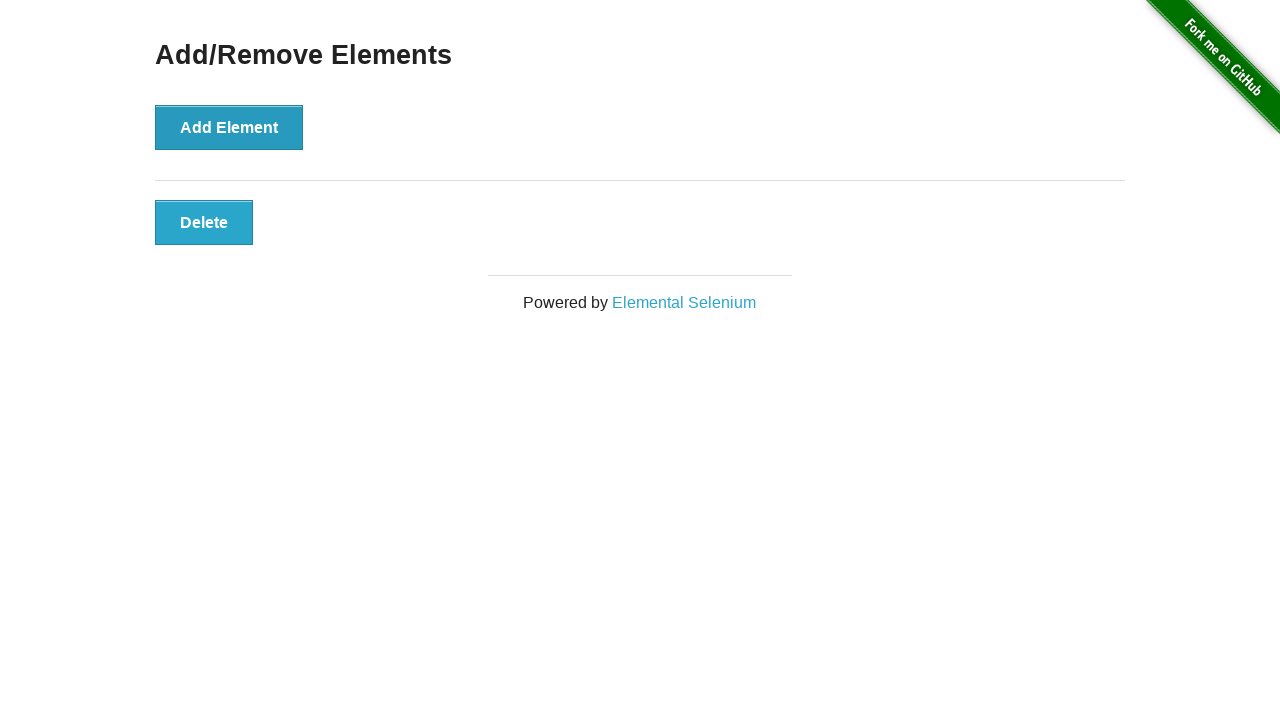

Located Delete button using XPath
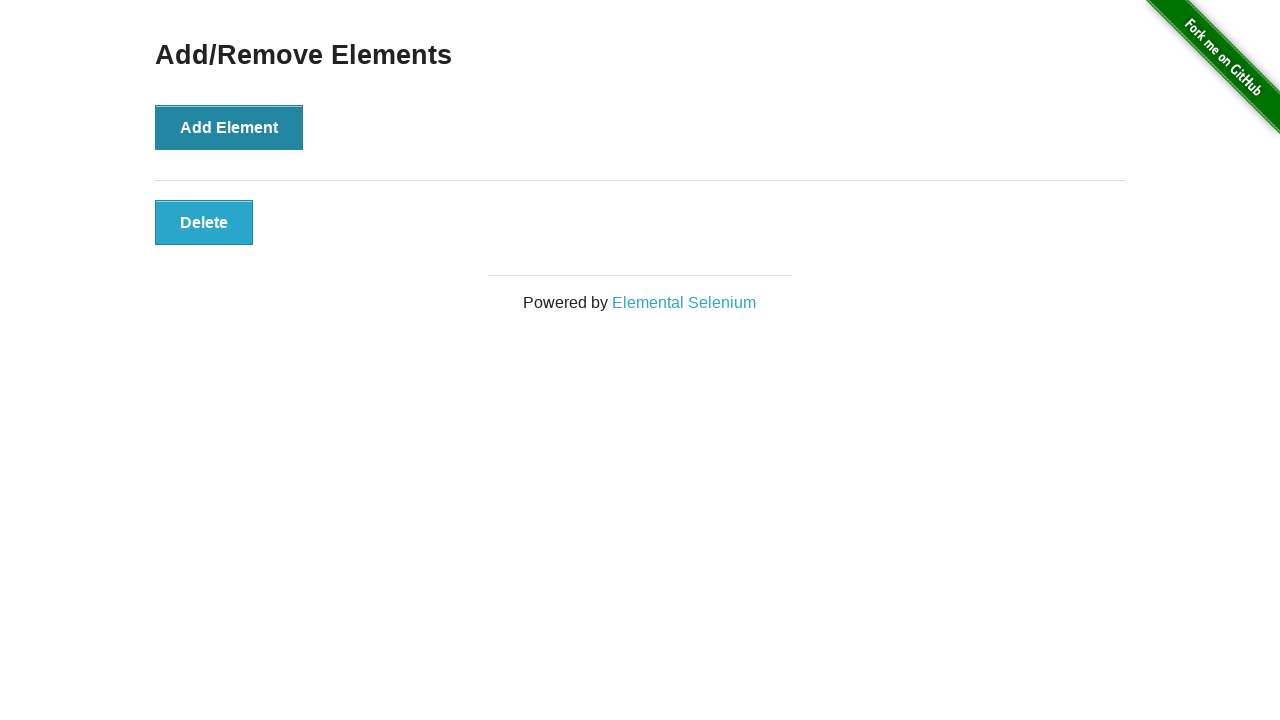

Verified Delete button is visible
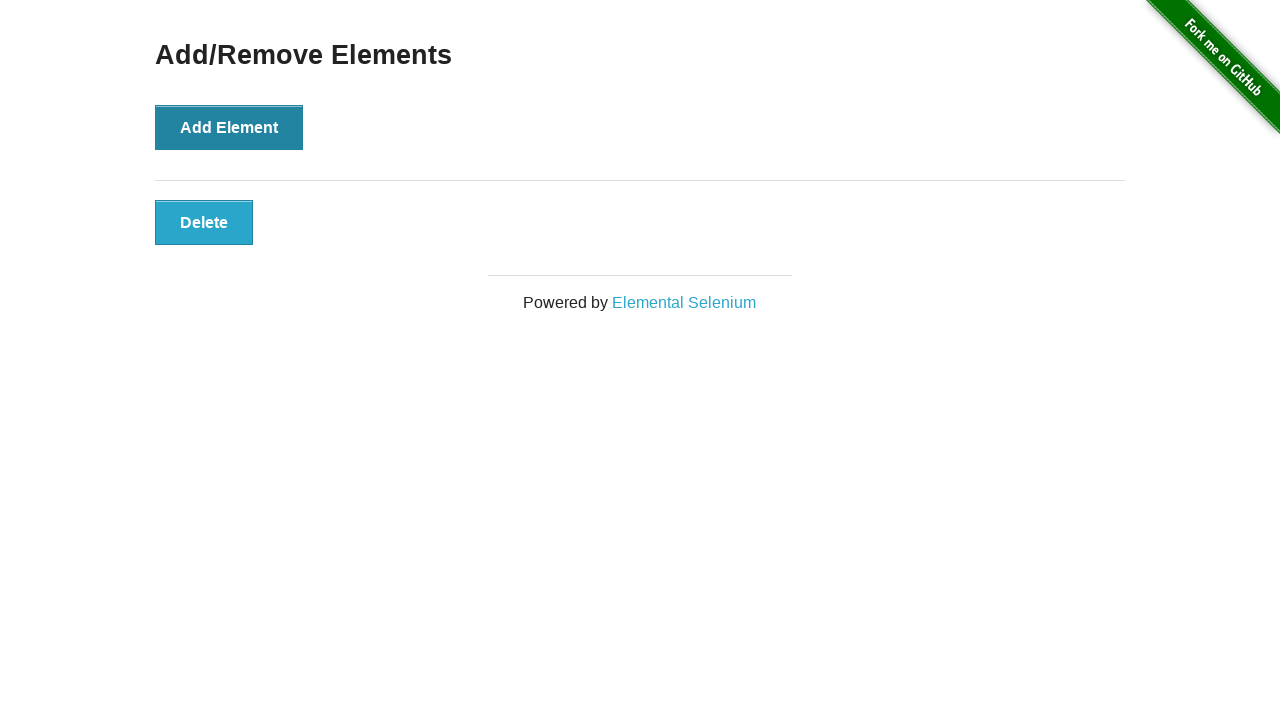

Clicked Delete button to remove the added element at (204, 222) on xpath=//*[text() = 'Delete']
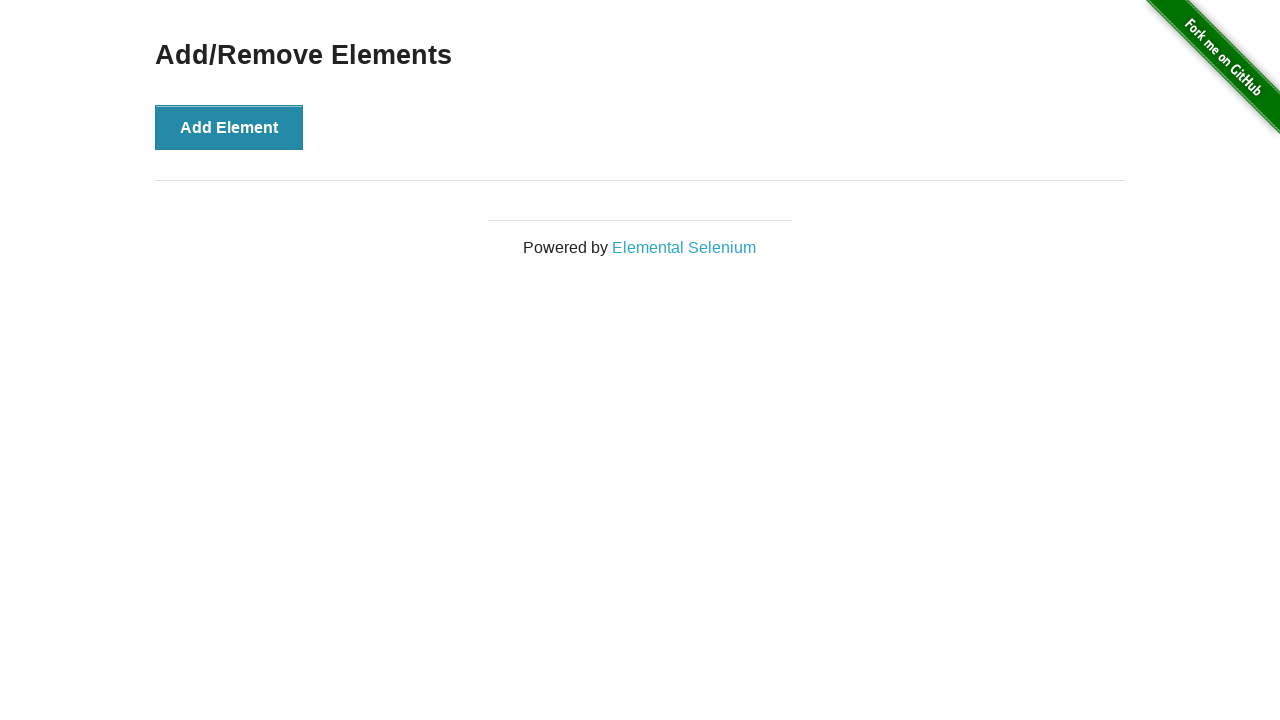

Located 'Add/Remove Elements' heading using XPath
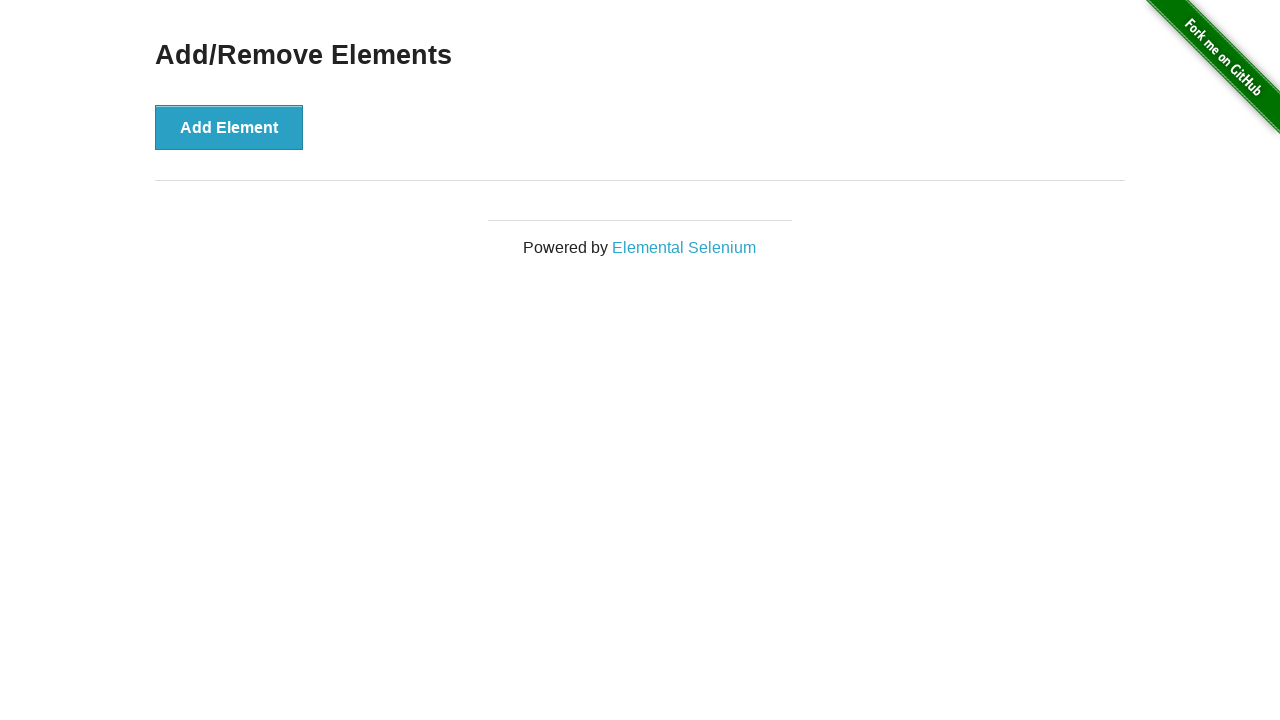

Verified 'Add/Remove Elements' heading remains visible after element deletion
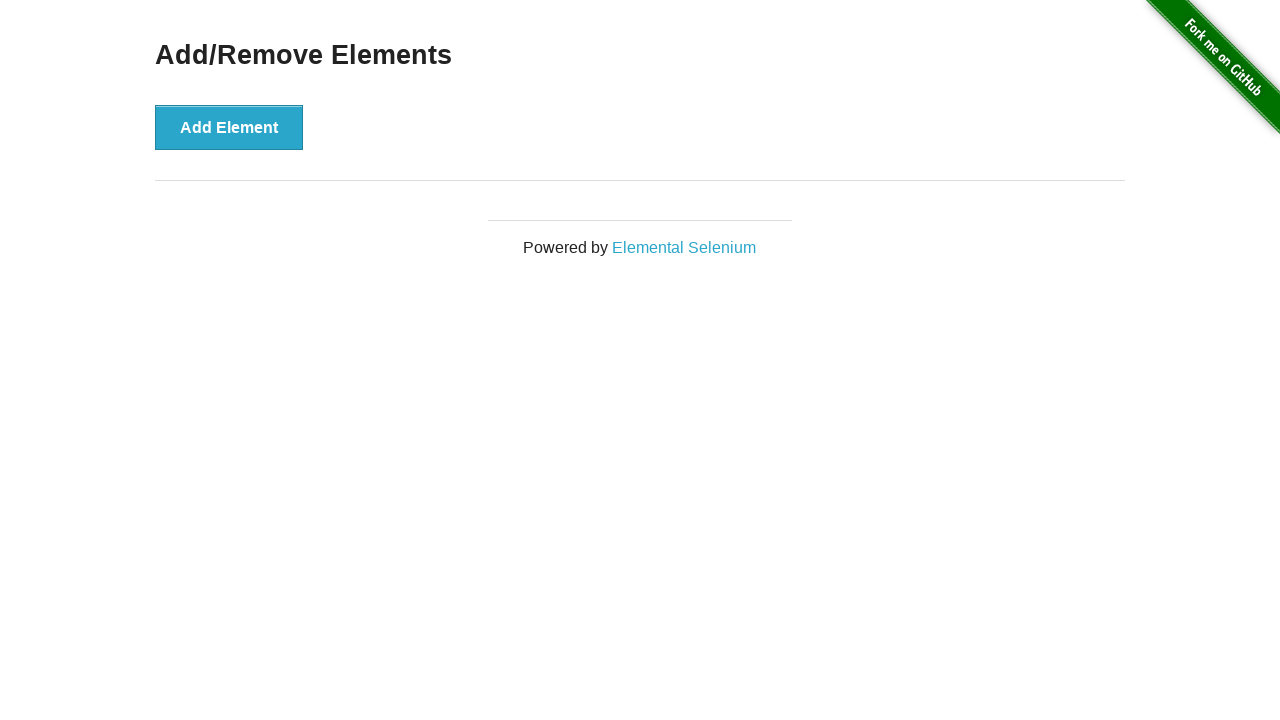

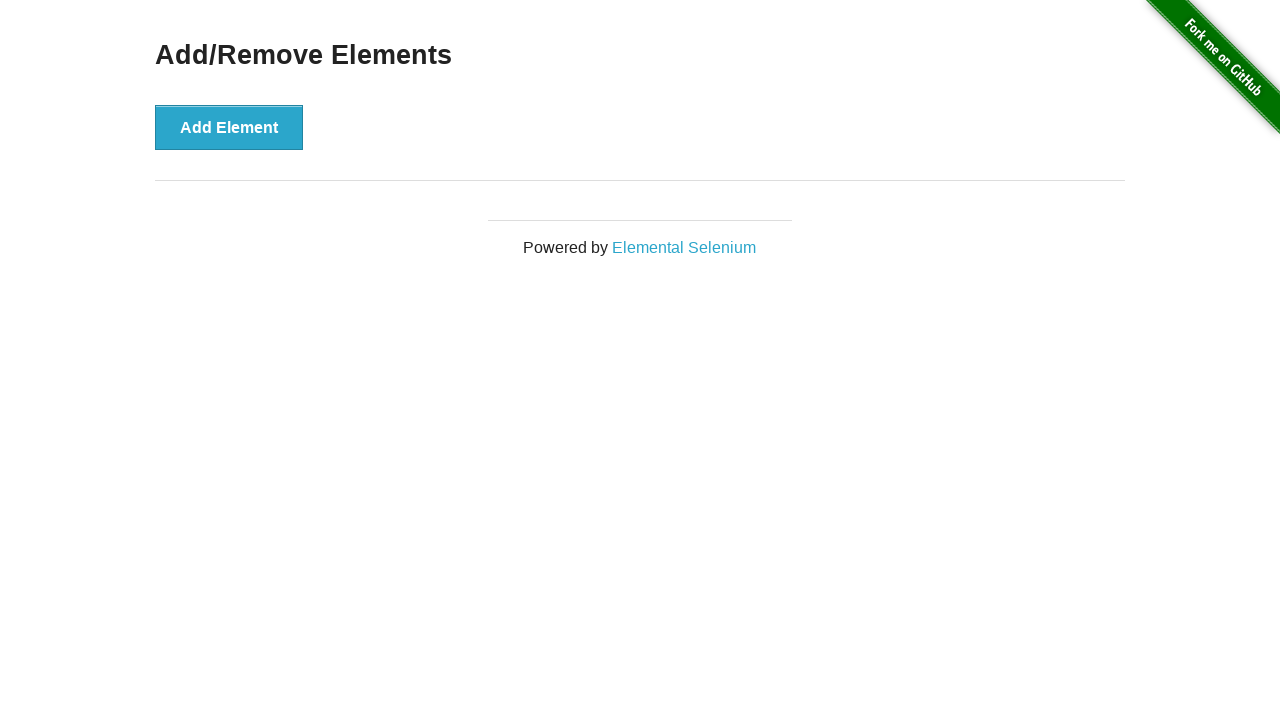